Tests date picker functionality by filling a date directly into the datepicker input field

Starting URL: https://testautomationpractice.blogspot.com/

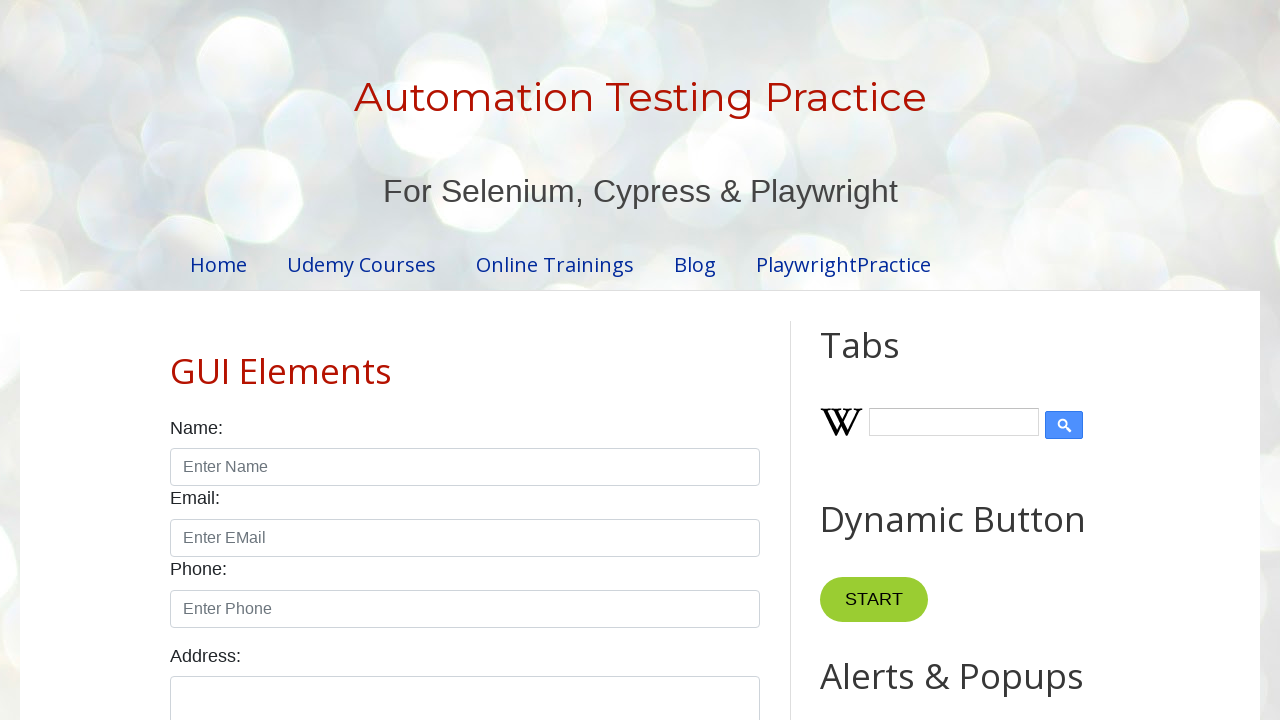

Navigated to test automation practice website
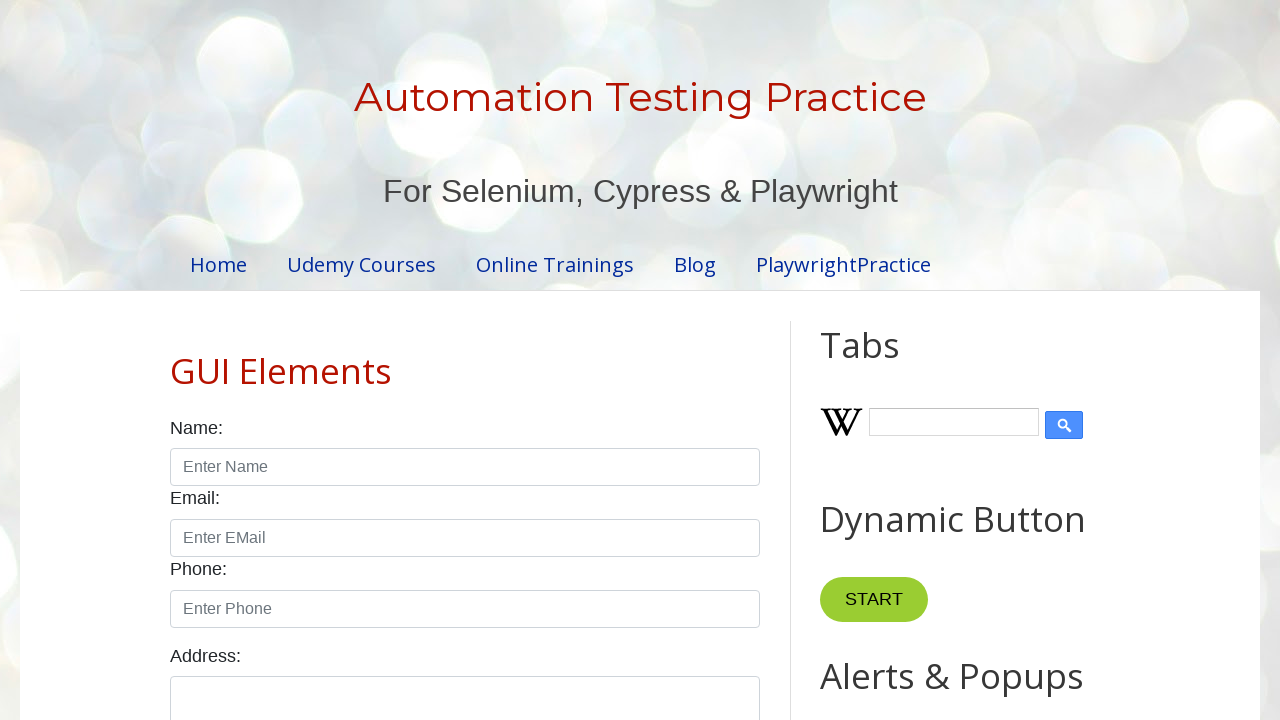

Filled datepicker input field with date '26-02-1999' on [id="datepicker"]
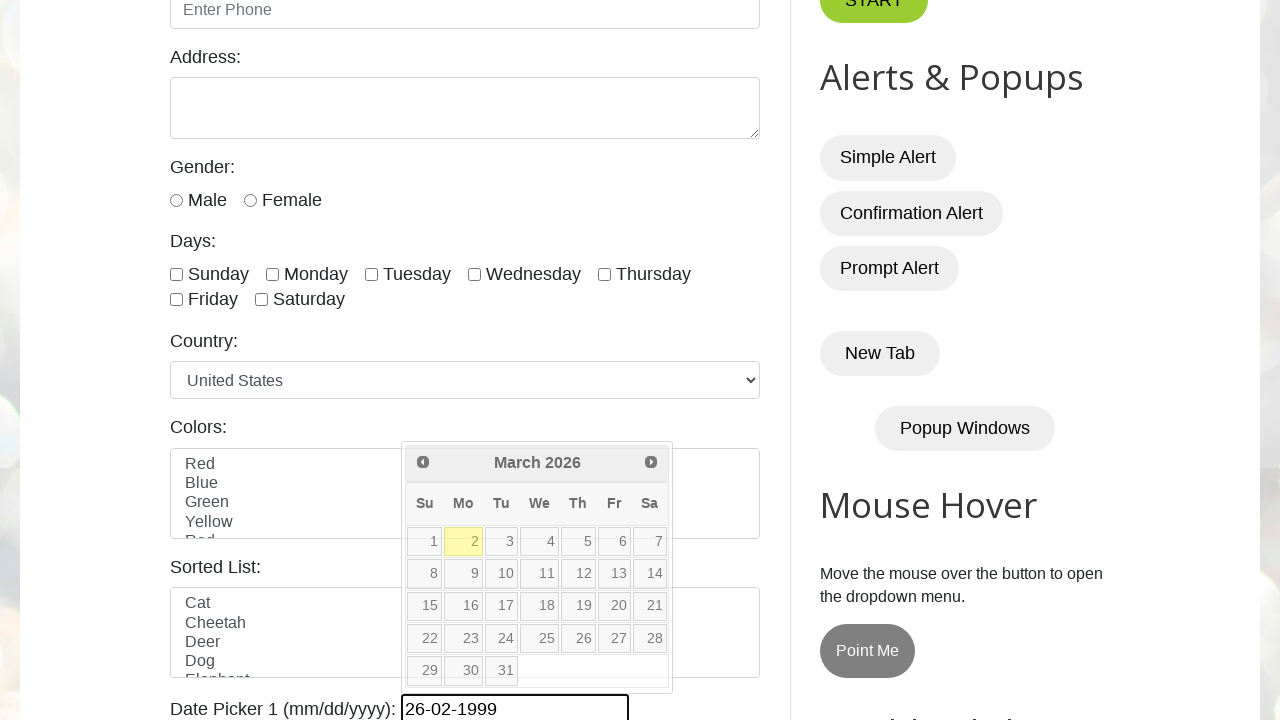

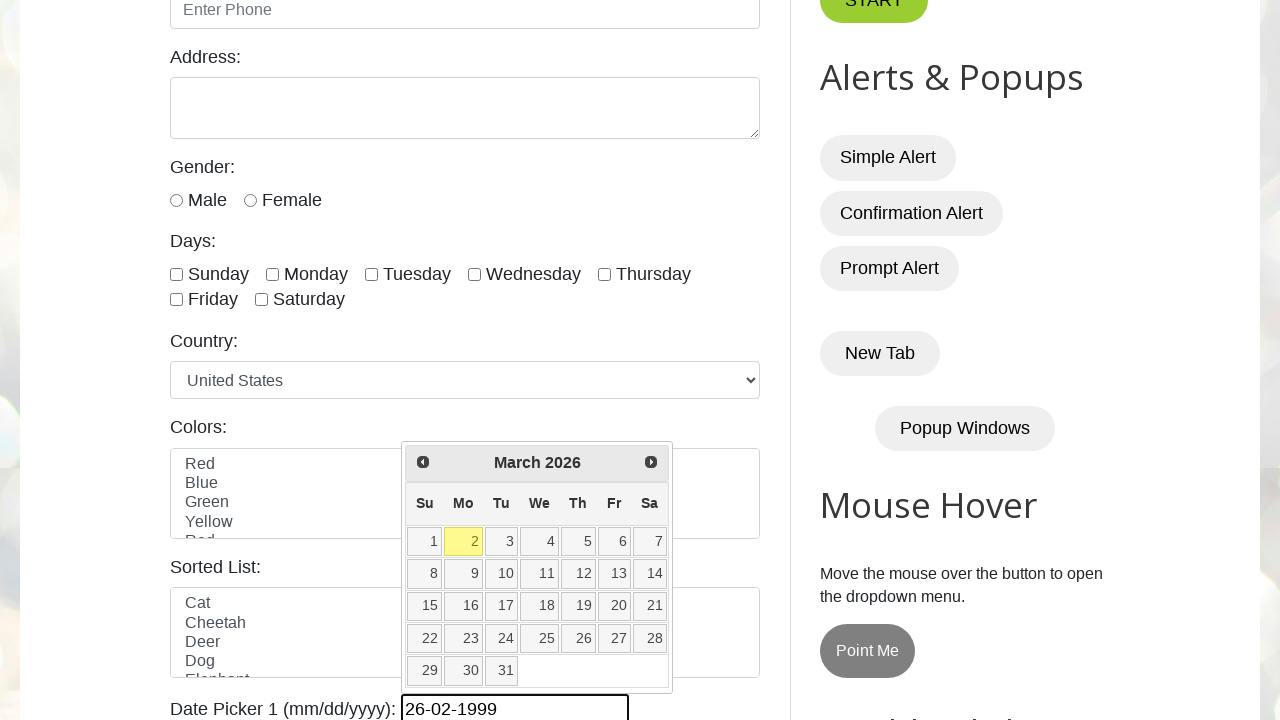